Tests the forgot password navigation by clicking the forgot password link and verifying the reset password page loads

Starting URL: https://opensource-demo.orangehrmlive.com/

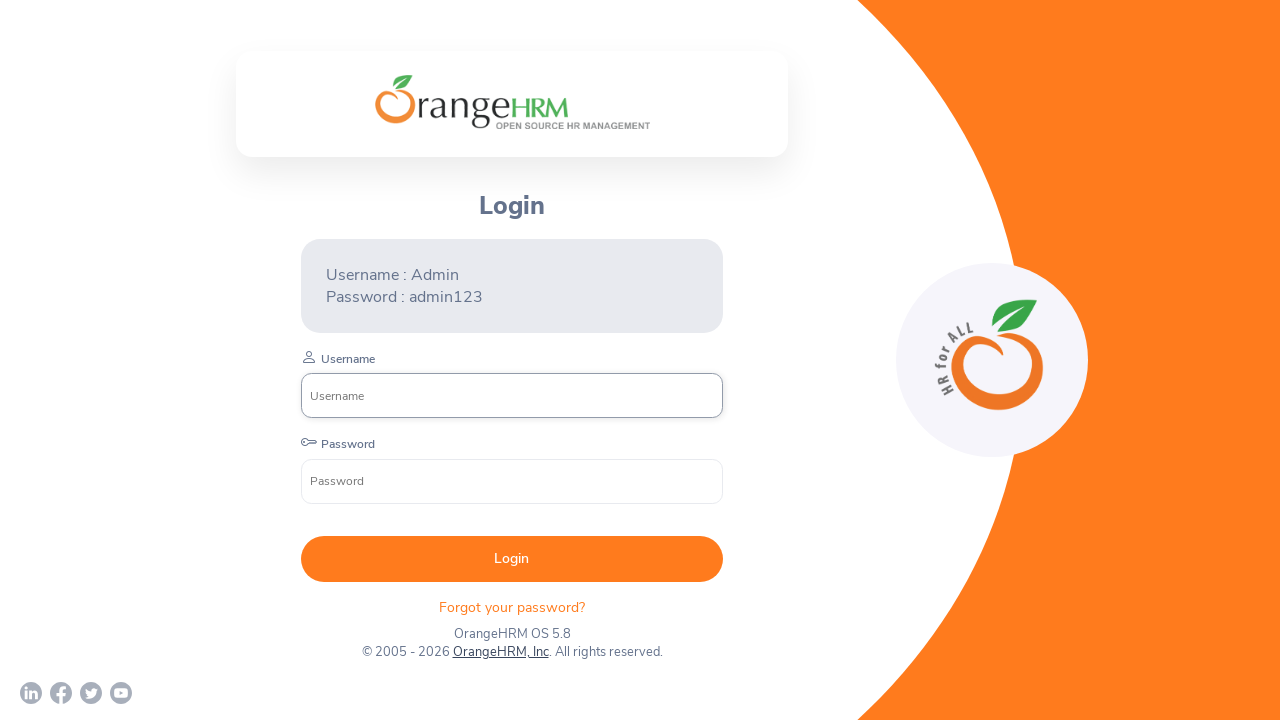

Clicked on the 'Forgot your password' link at (512, 607) on xpath=//p[@class='oxd-text oxd-text--p orangehrm-login-forgot-header']
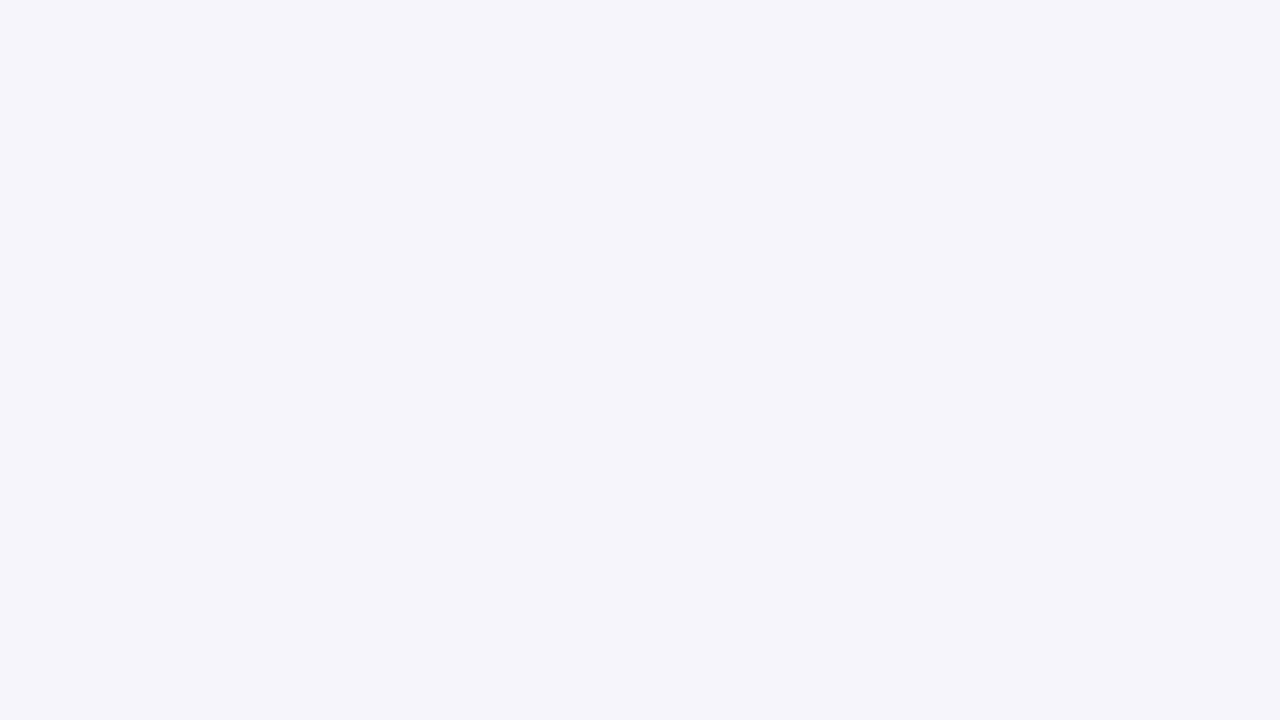

Reset Password page loaded and heading element found
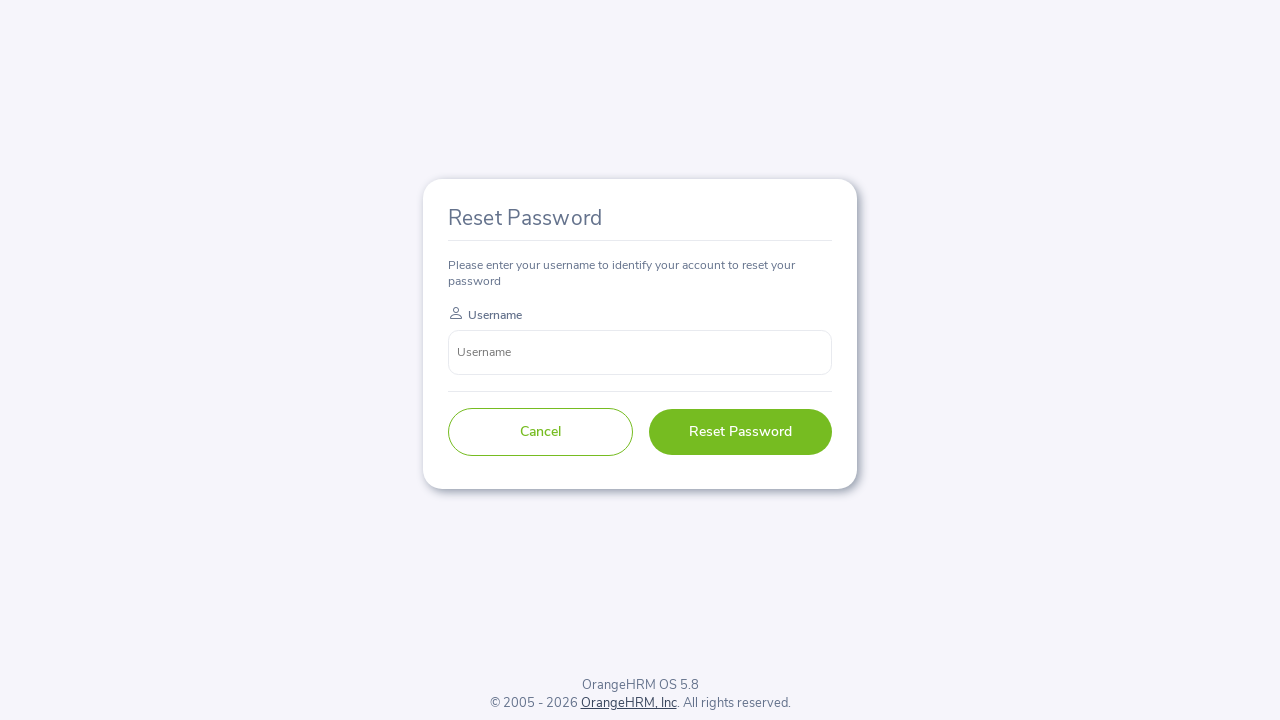

Verified that the heading text is 'Reset Password'
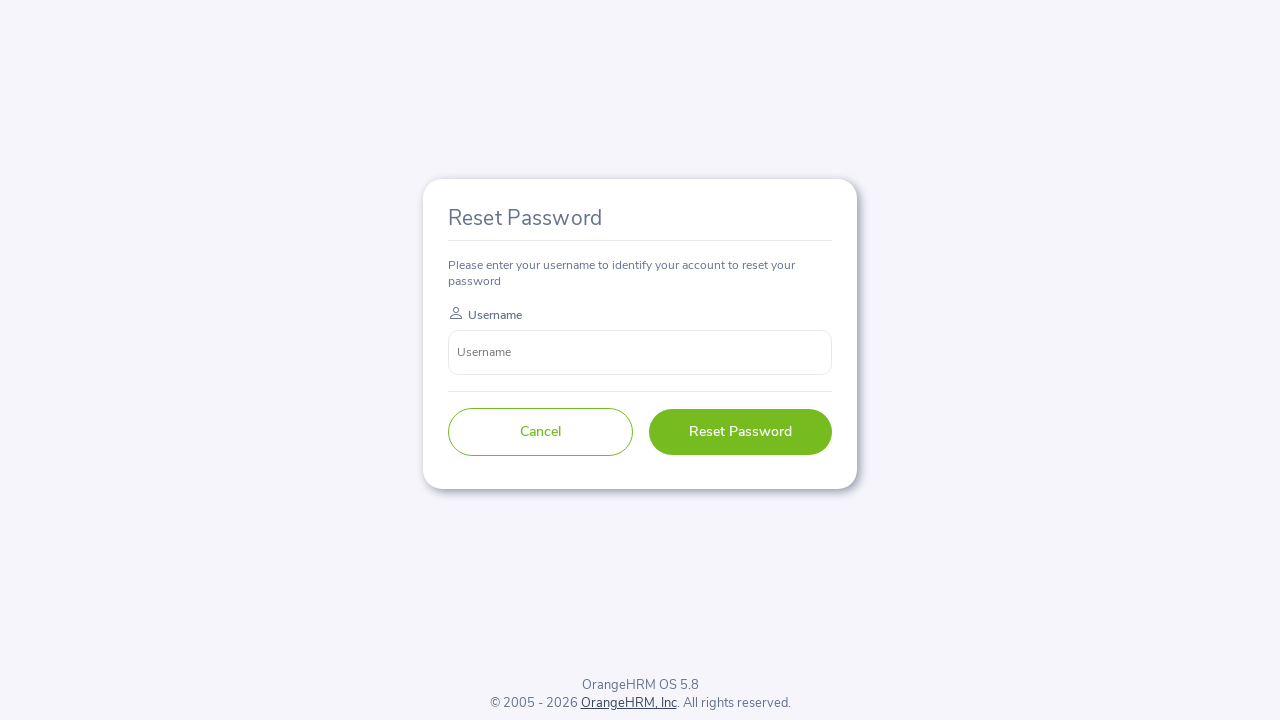

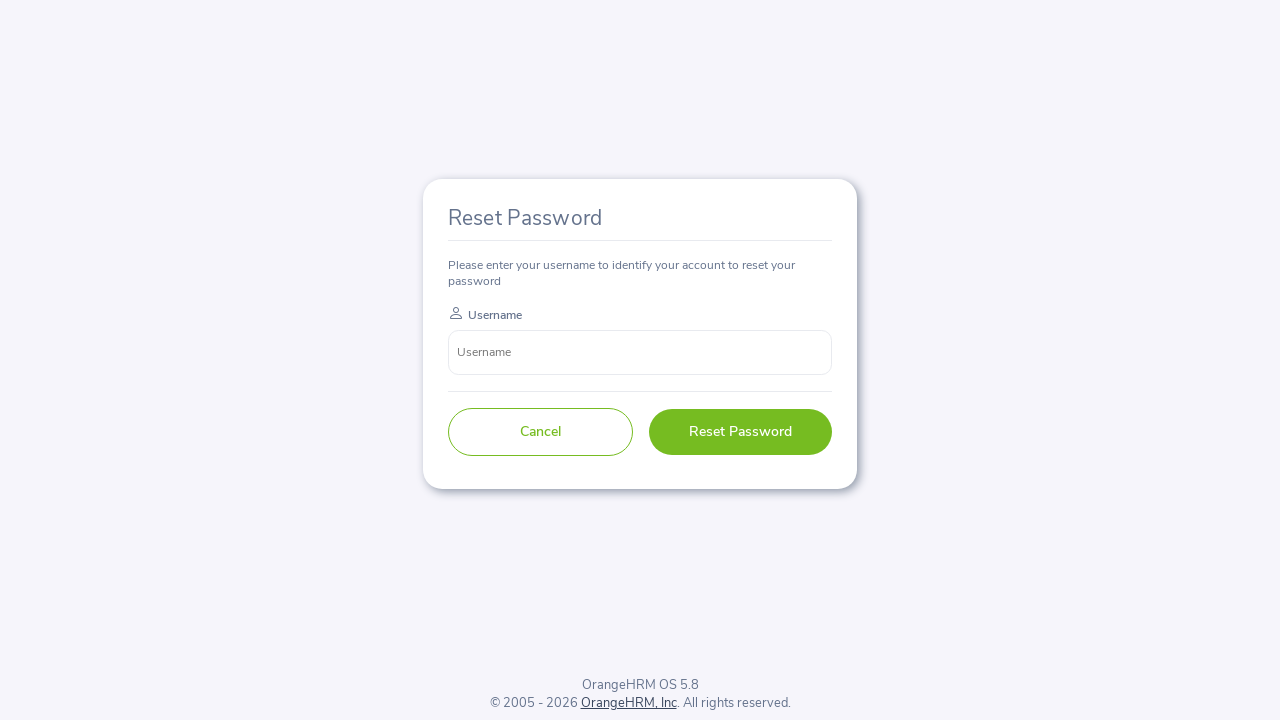